Tests dropdown selection functionality by selecting "QTP6" from one dropdown and "Energy11" from another dropdown using visible text selection

Starting URL: https://grotechminds.com/dropdown/

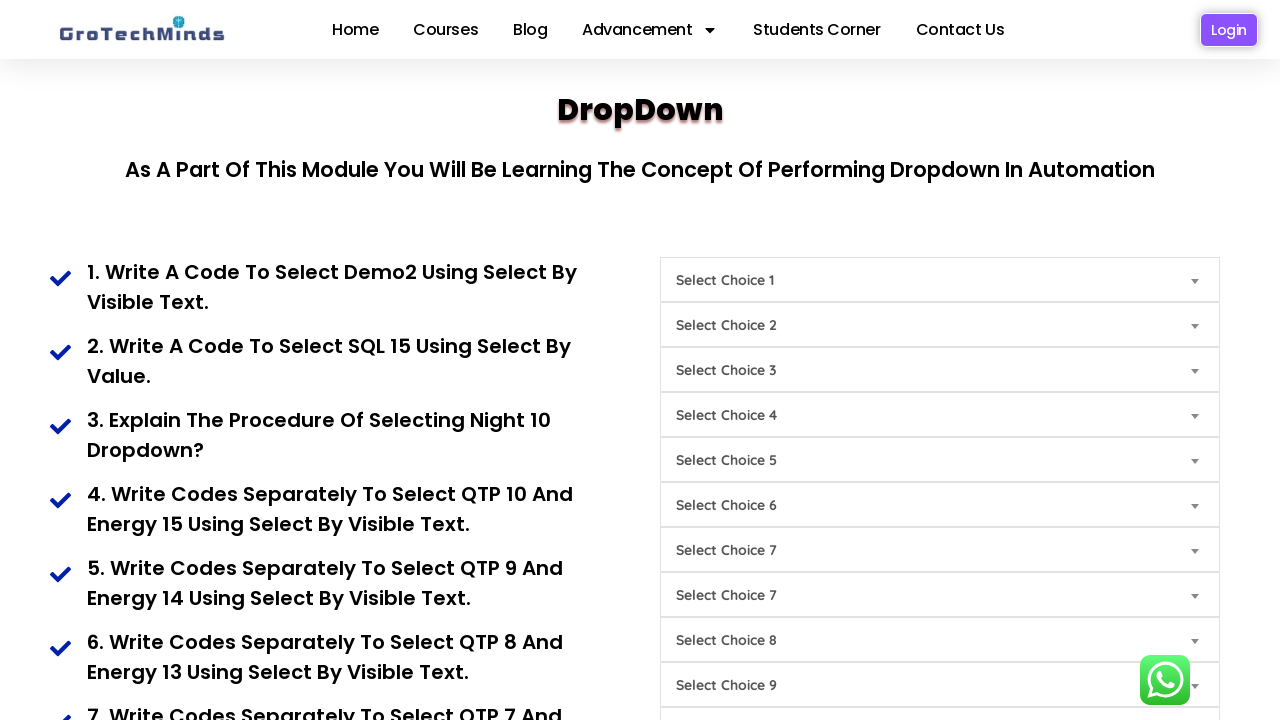

Selected 'QTP6' from the first dropdown (Choice8) on select[name='Choice8']
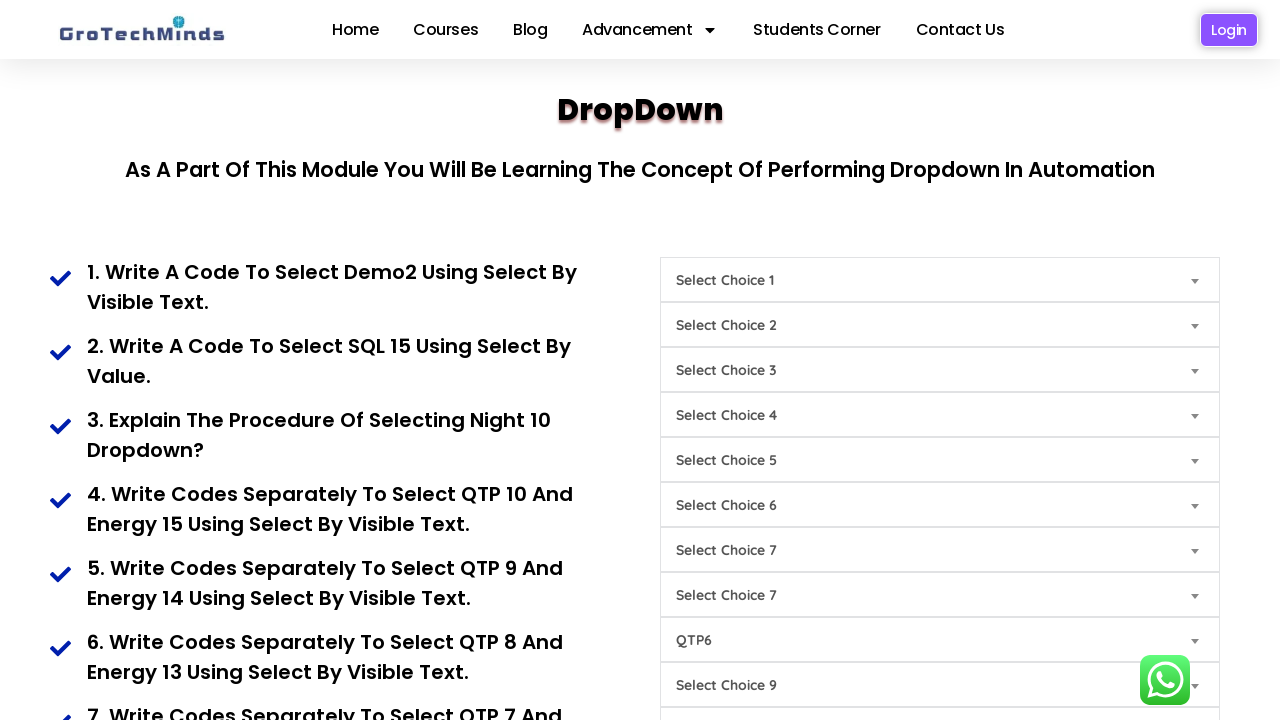

Selected 'Energy11' from the second dropdown (Choice4) on select[name='Choice4']
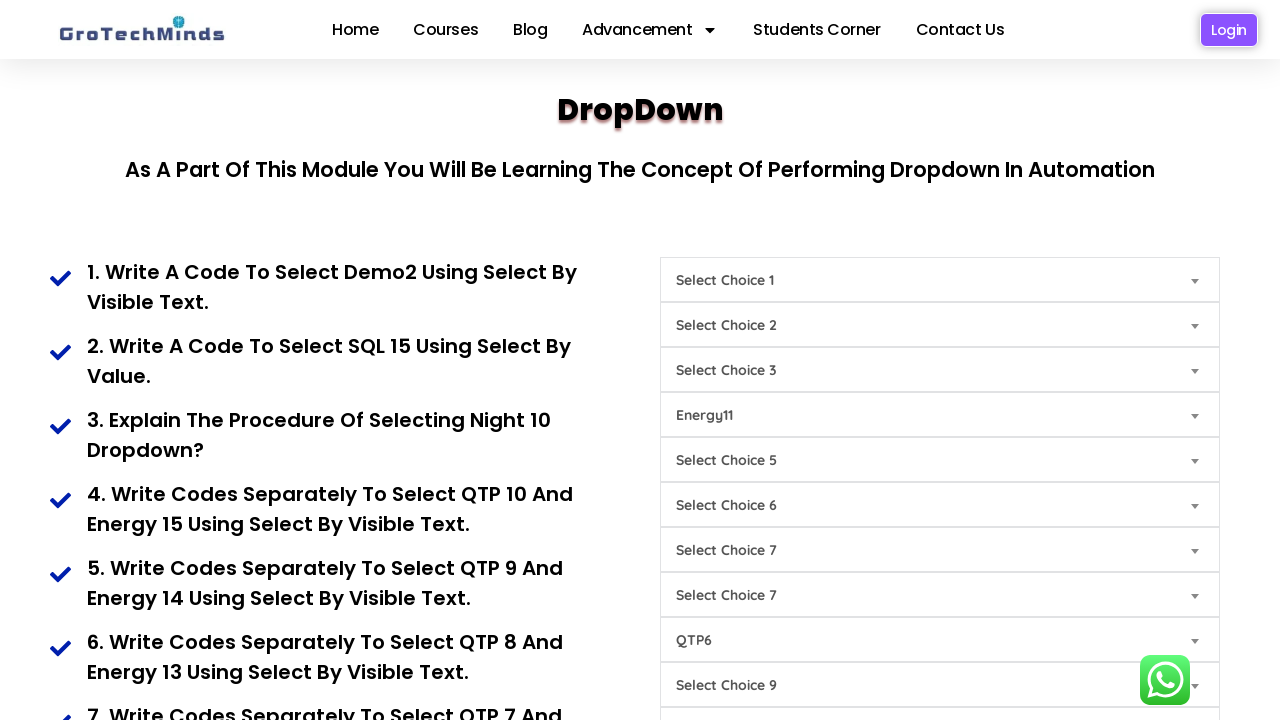

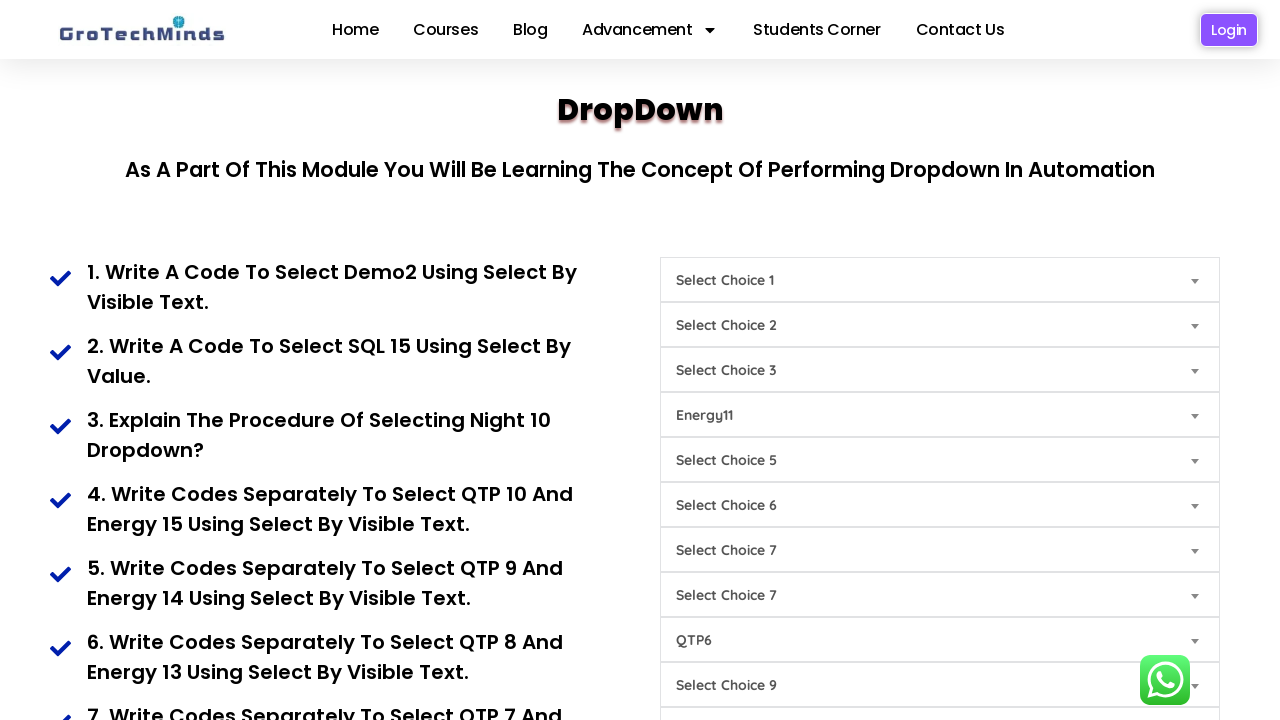